Tests JavaScript-based page scrolling on the BookMyShow Bengaluru homepage by scrolling down 300 pixels vertically.

Starting URL: https://in.bookmyshow.com/explore/home/bengaluru

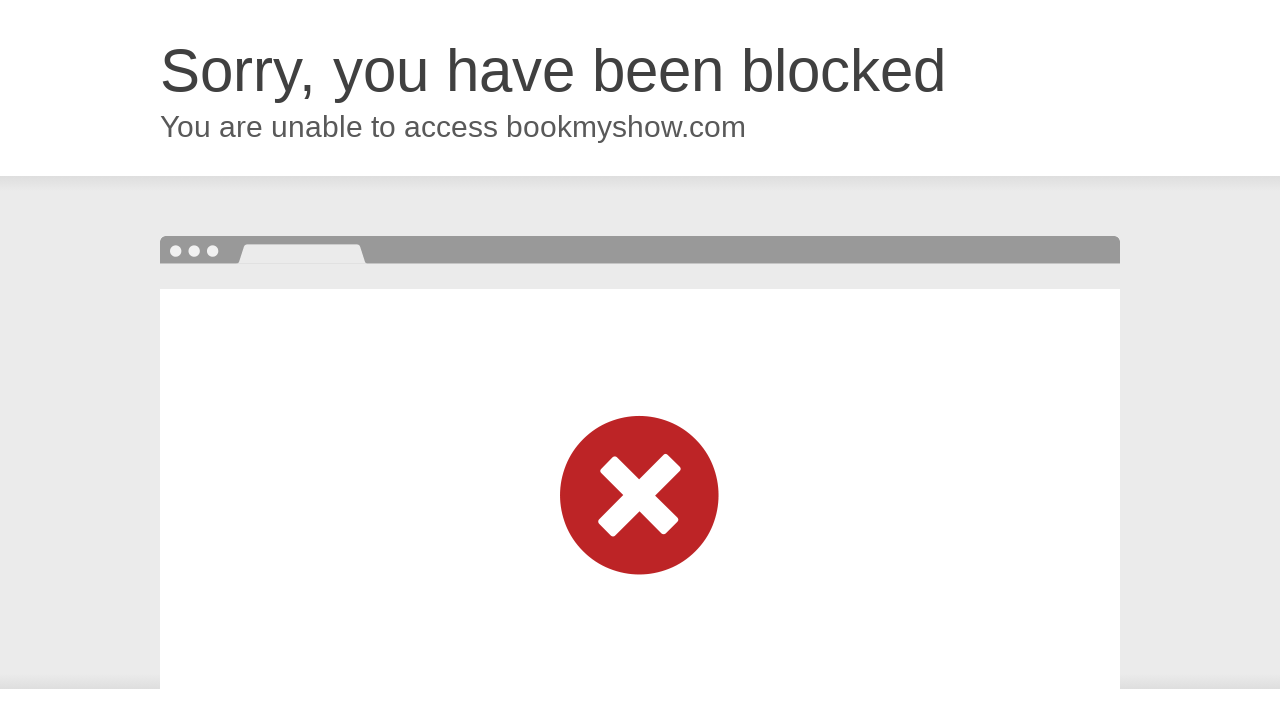

Scrolled page down 300 pixels vertically using JavaScript executor
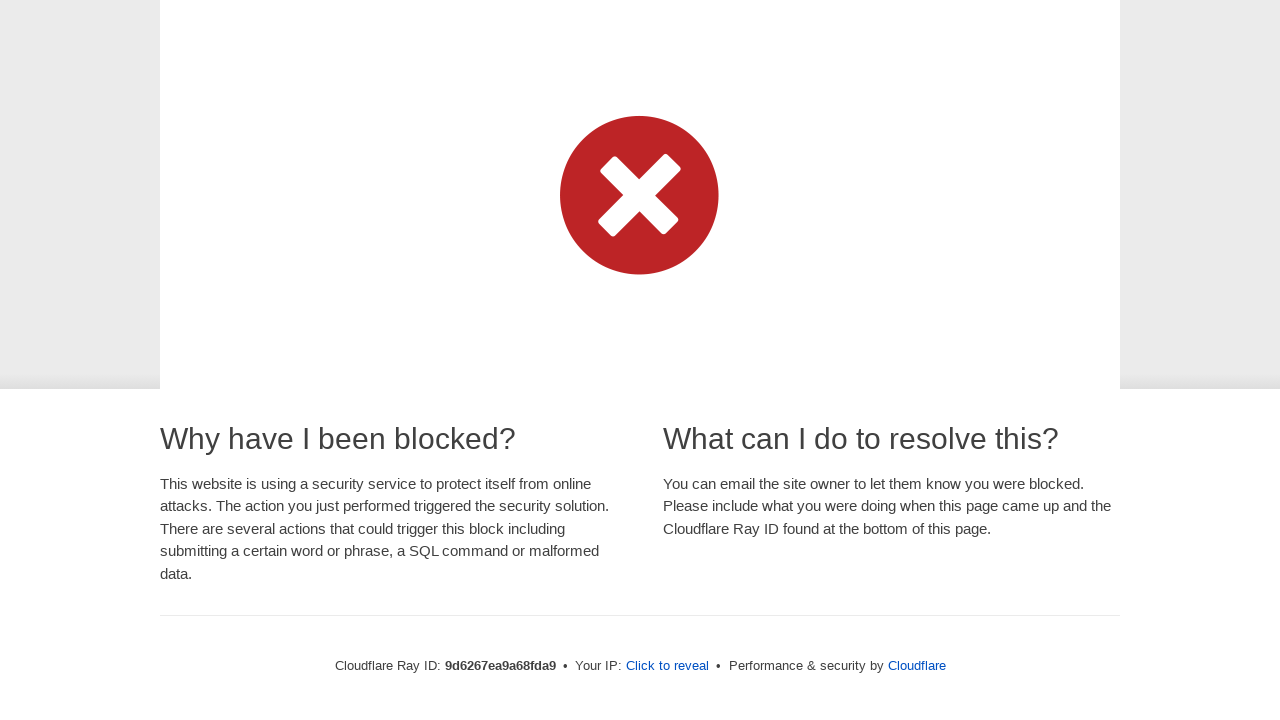

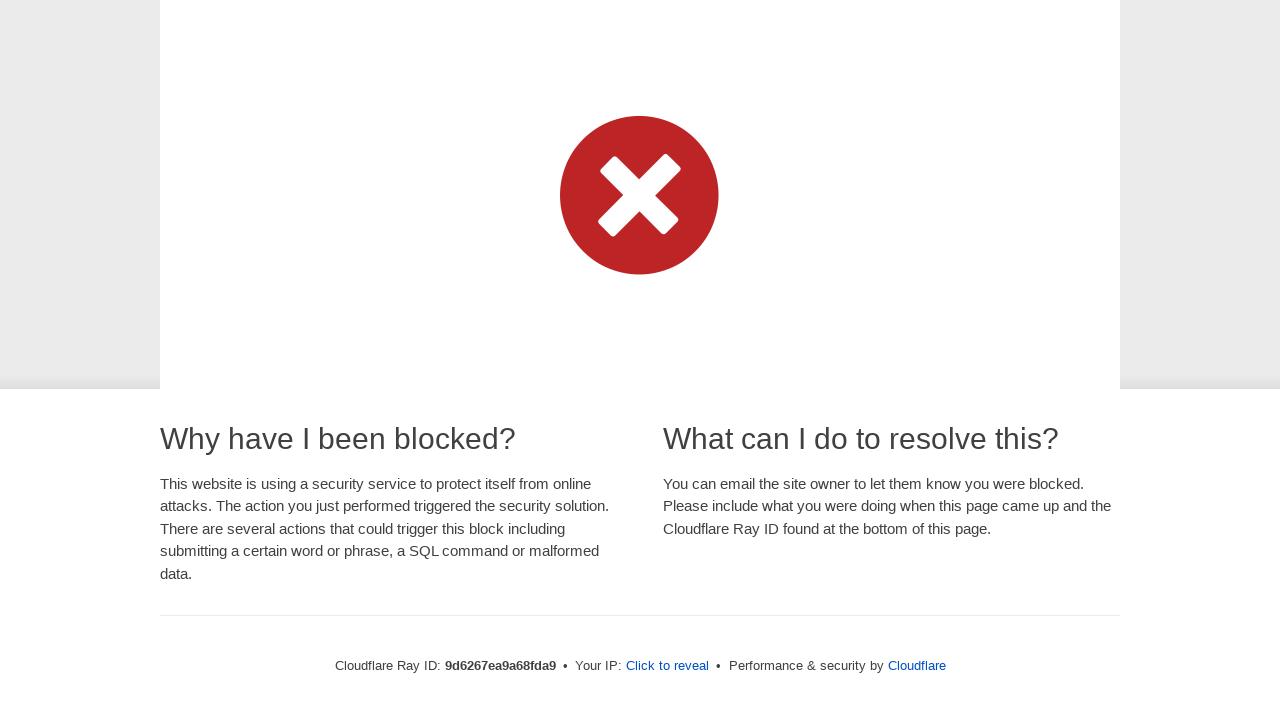